Tests JavaScript confirm dialog by clicking a button and accepting the alert

Starting URL: http://www.javascripter.net/faq/confirm.htm#top

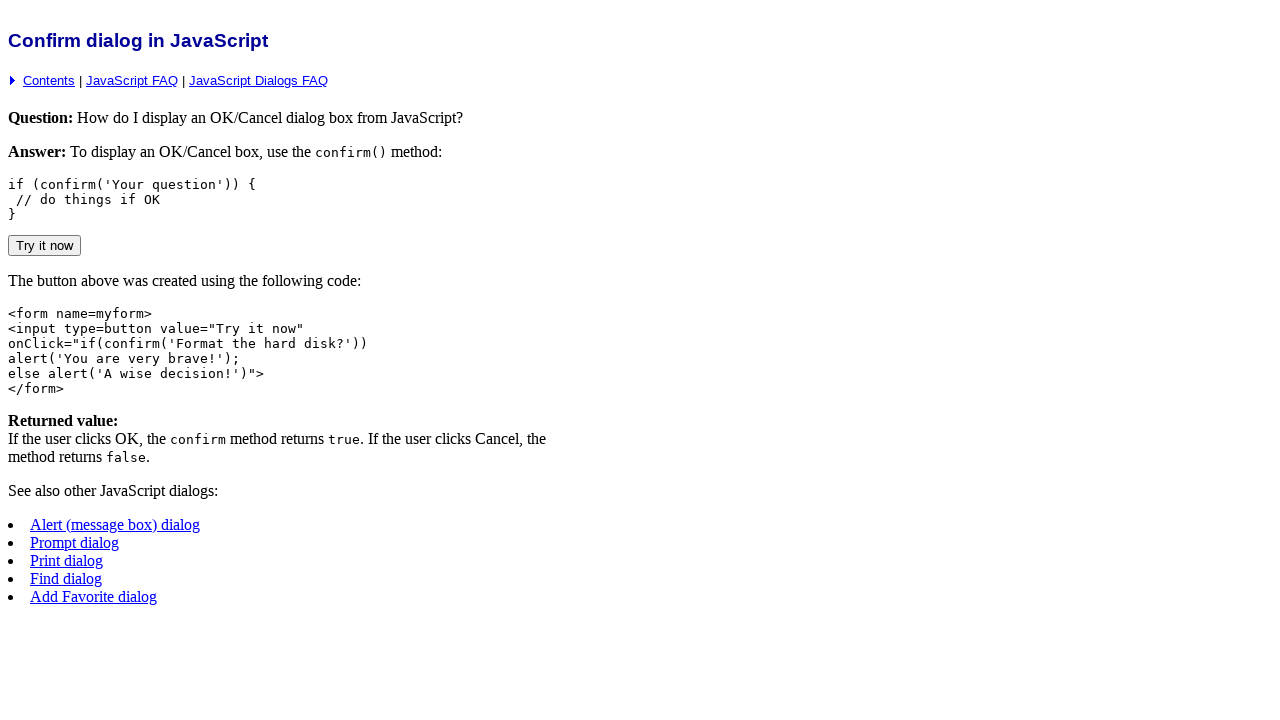

Set up dialog handler to accept confirm dialogs
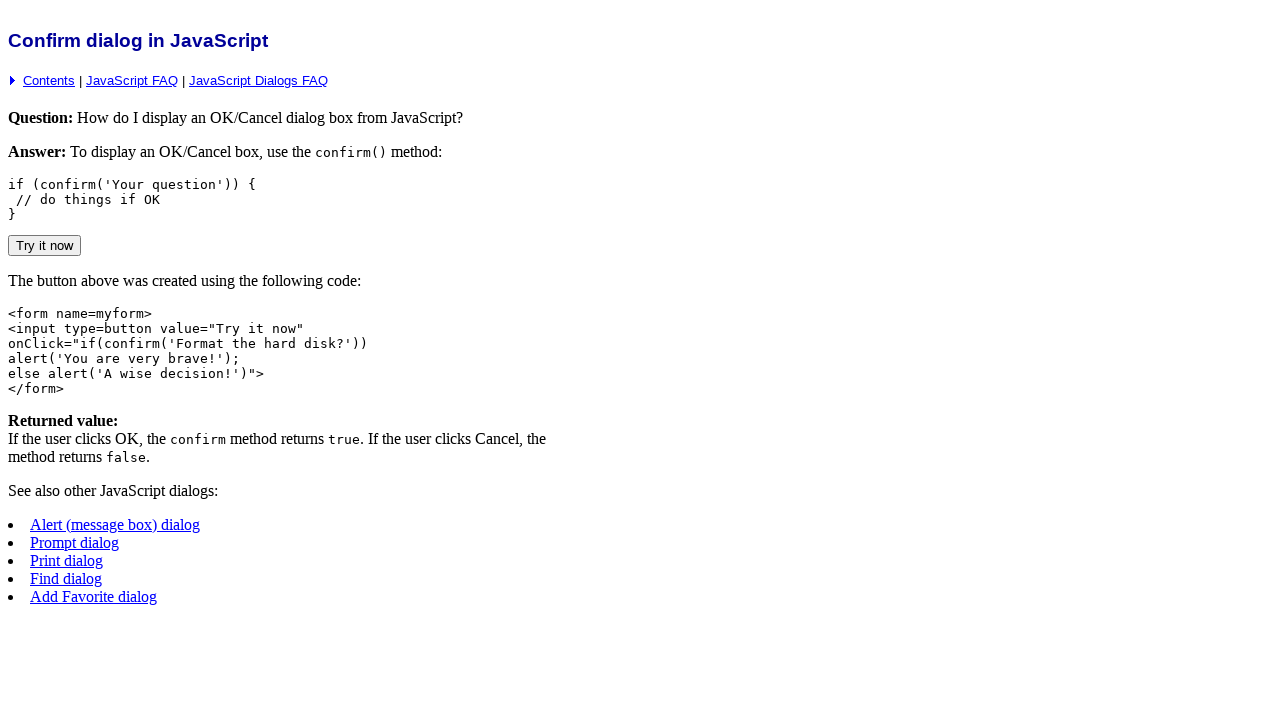

Located all input elements on the page
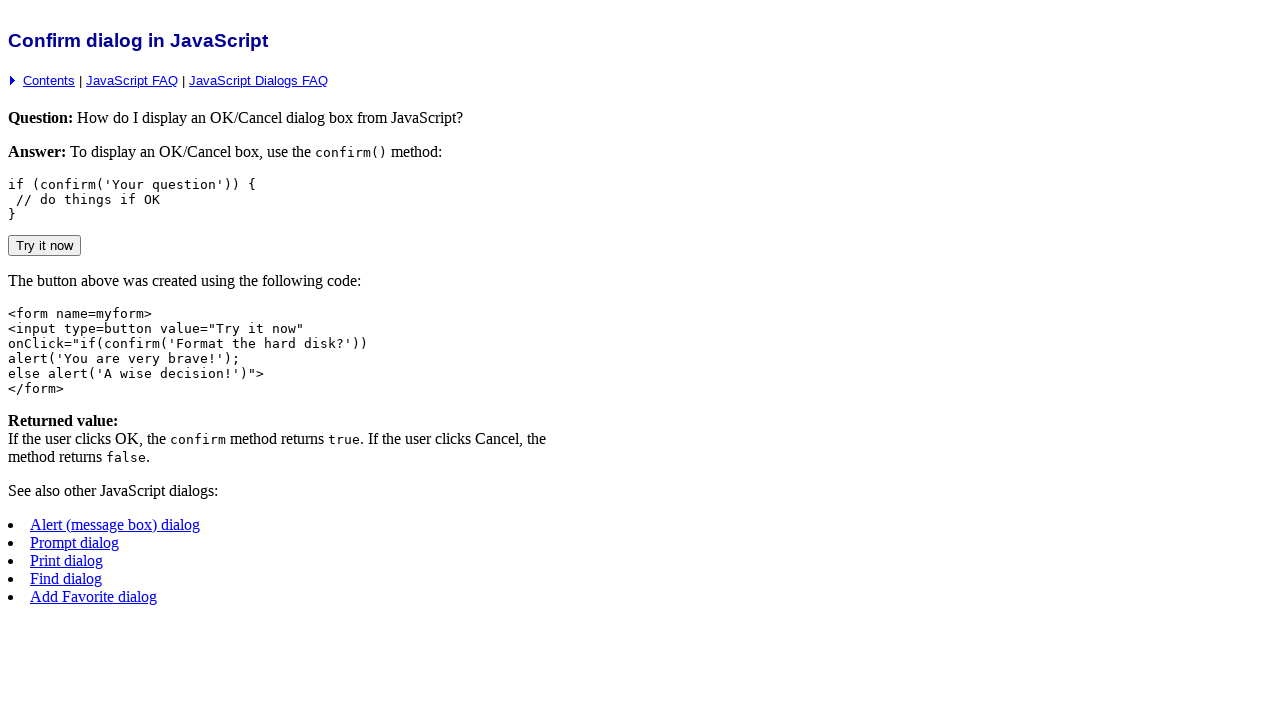

Clicked 'Try it now' button to trigger confirm dialog at (44, 245) on input >> nth=0
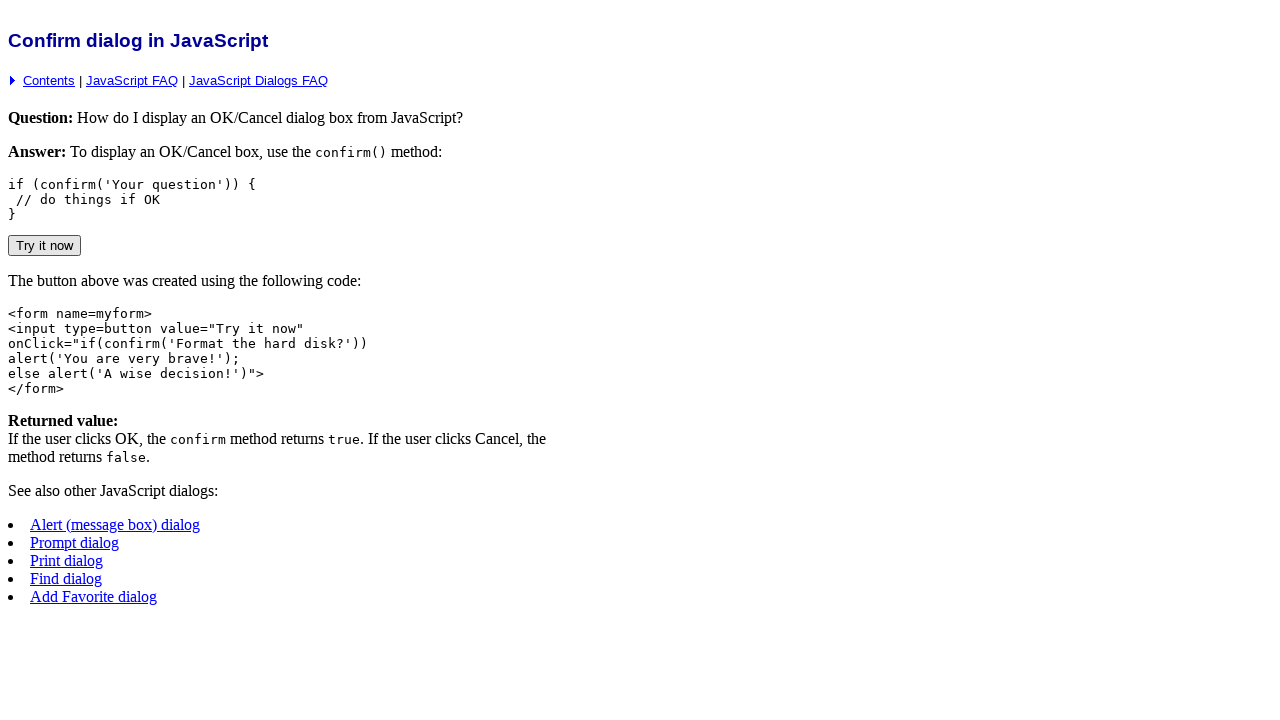

Confirm dialog was accepted and test completed
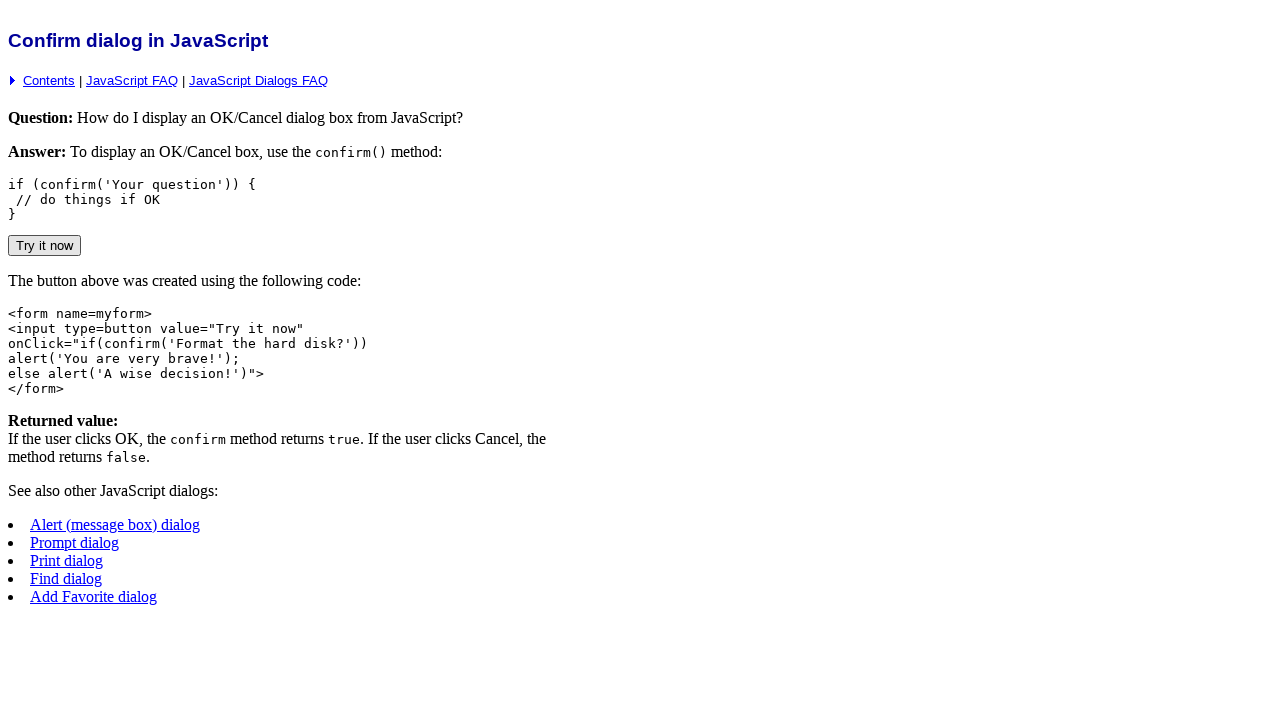

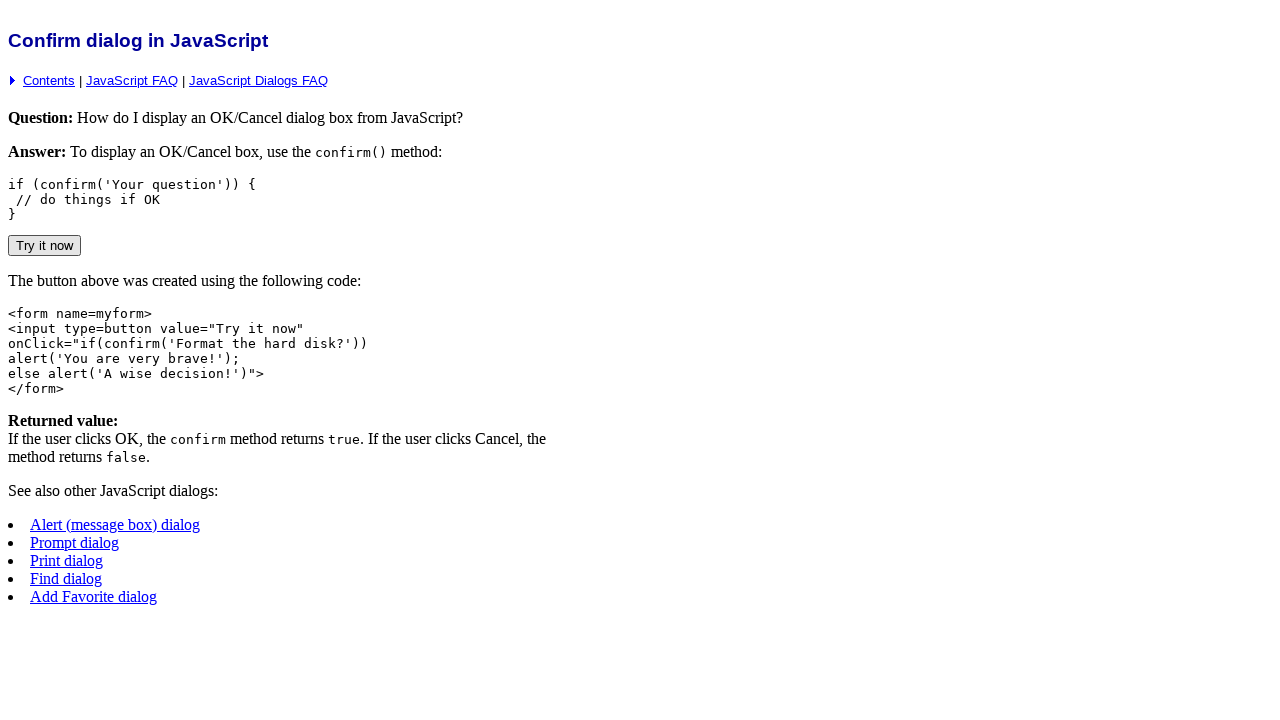